Waits for price to reach $100, books the item, calculates a mathematical answer based on displayed value, and submits the form

Starting URL: http://suninjuly.github.io/explicit_wait2.html

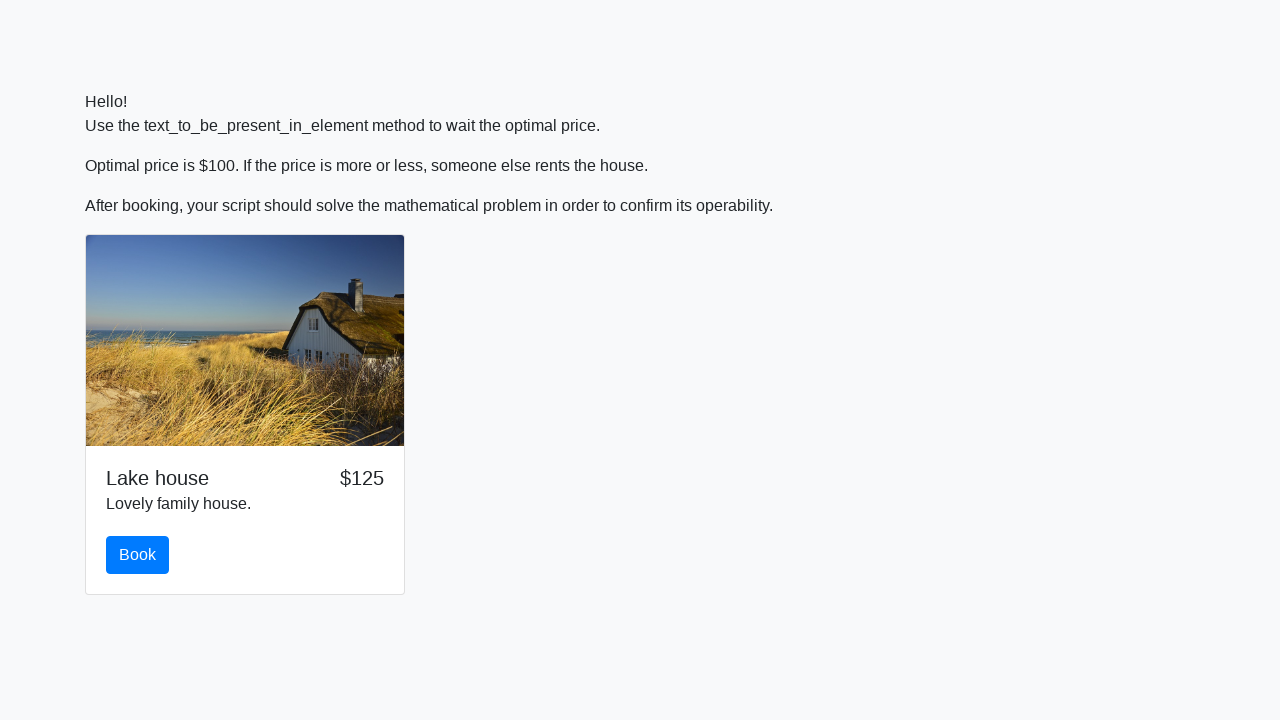

Waited for price to reach $100
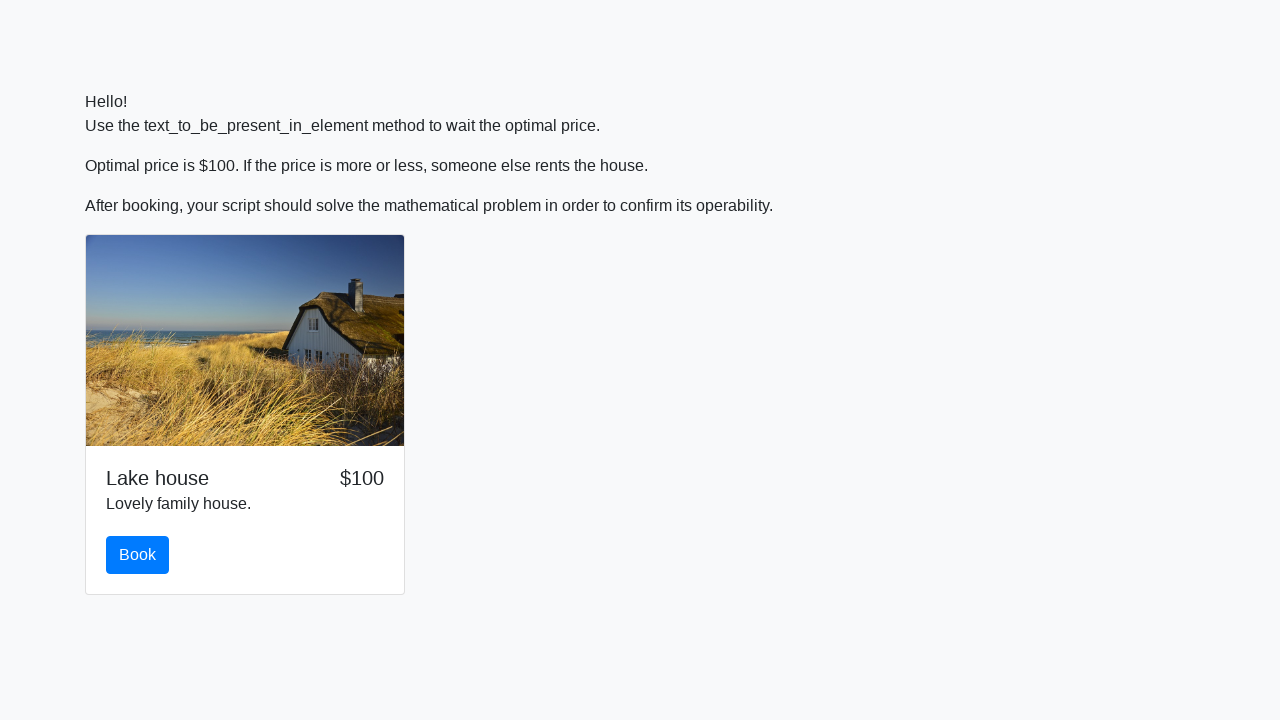

Clicked the book button at (138, 555) on #book
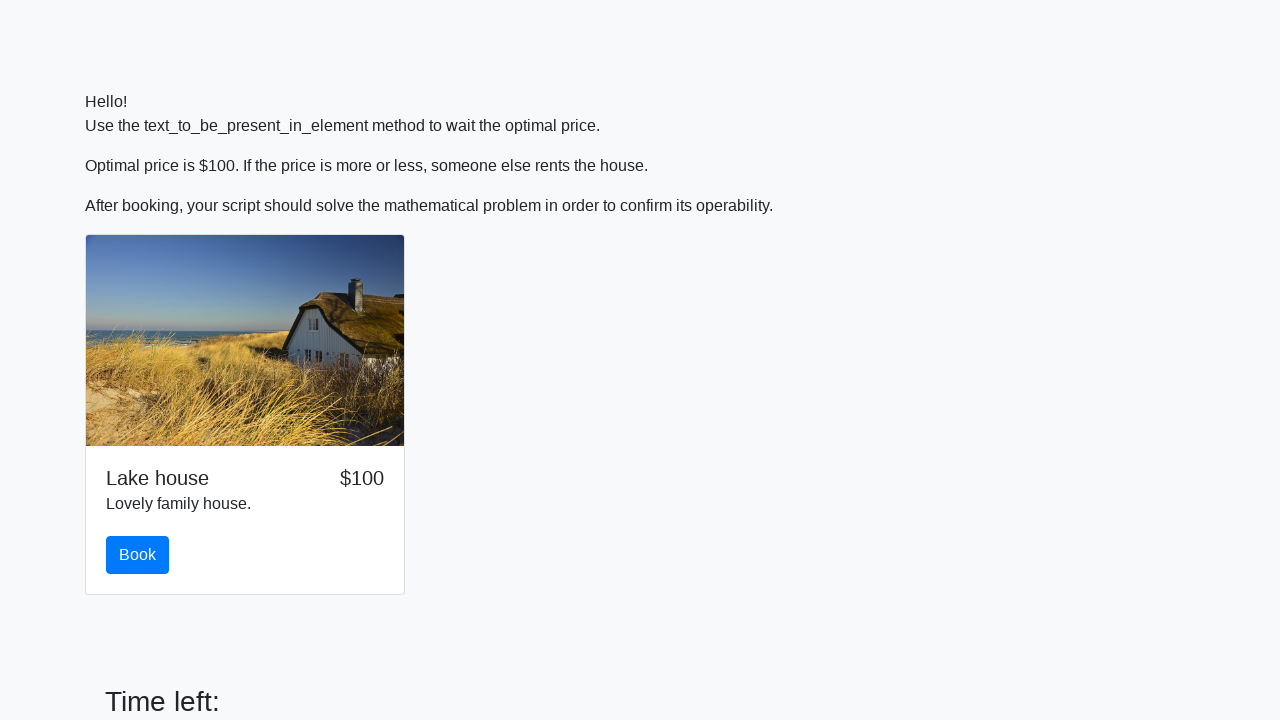

Retrieved input value for calculation: 223
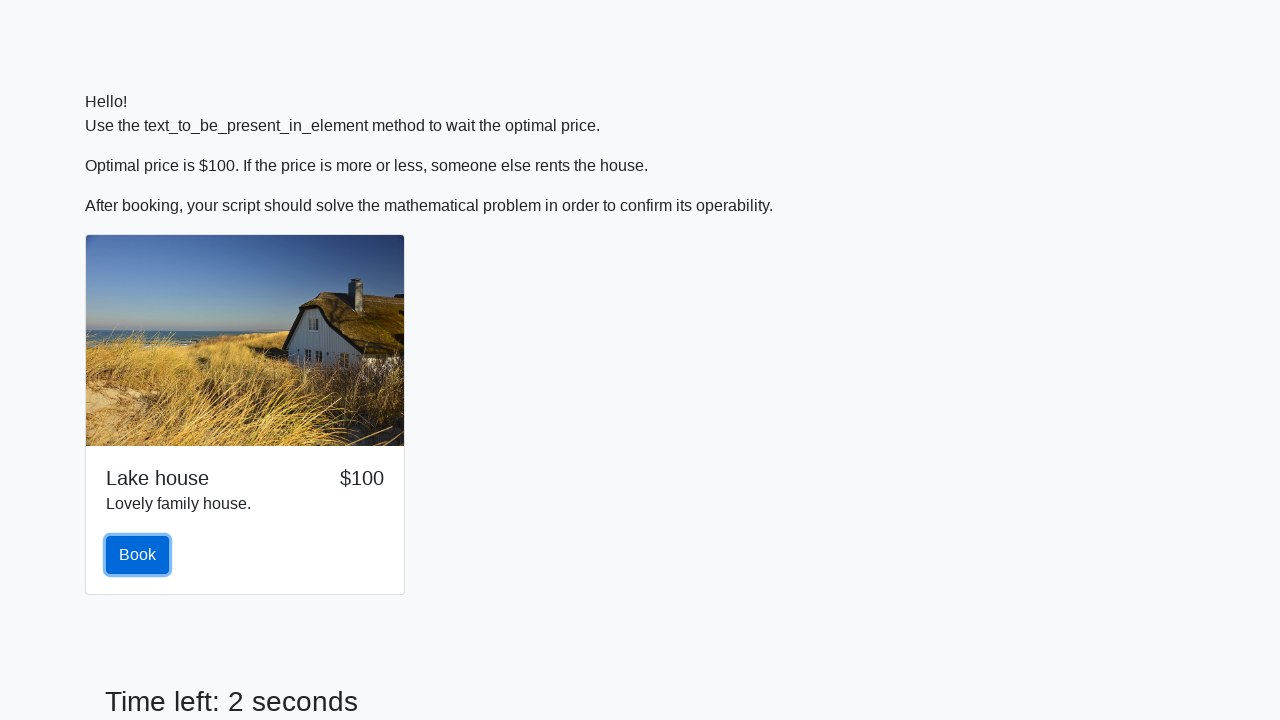

Calculated and filled answer field with: -0.45154806846113865 on #answer
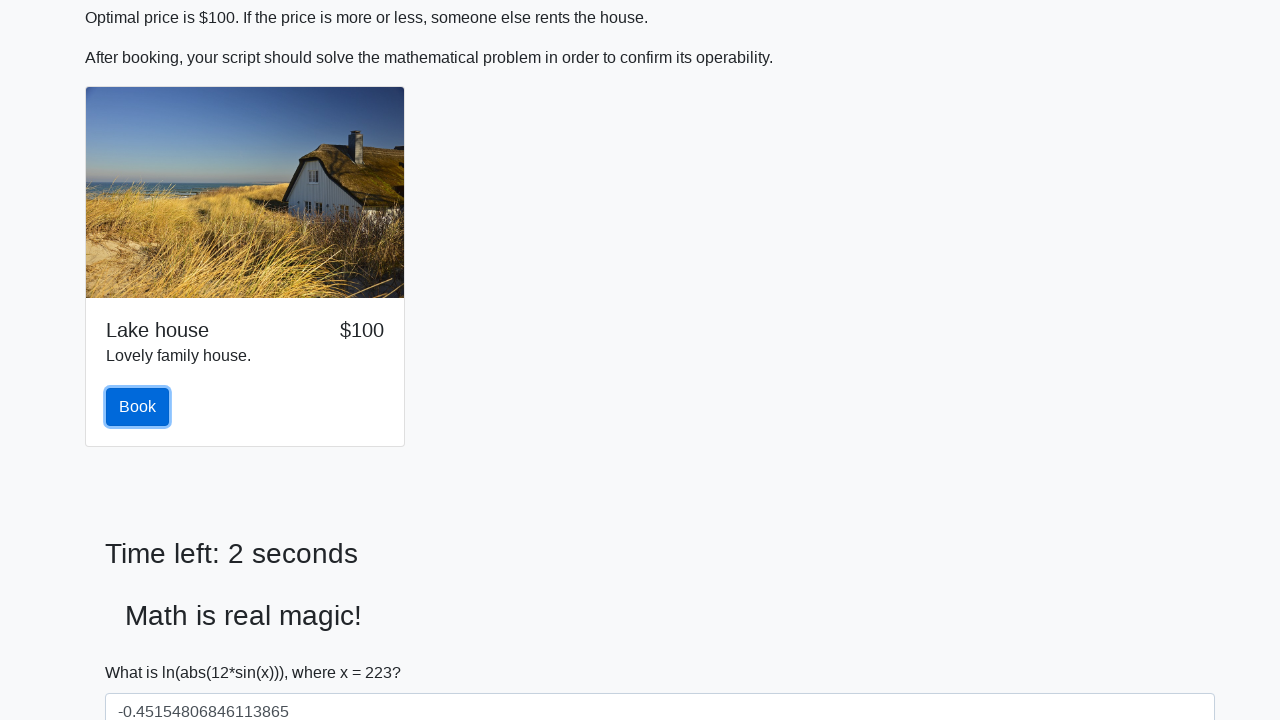

Clicked submit button to submit the form at (143, 651) on [type="submit"]
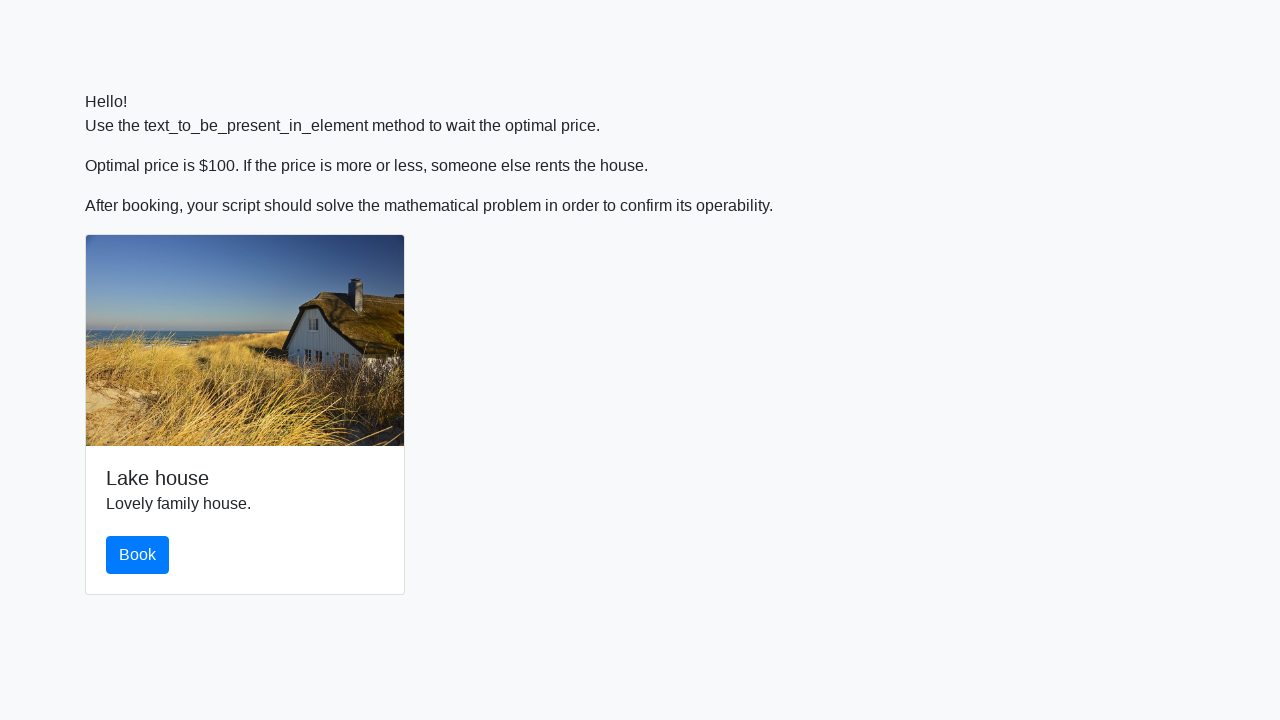

Alert dialog handler registered and accepted
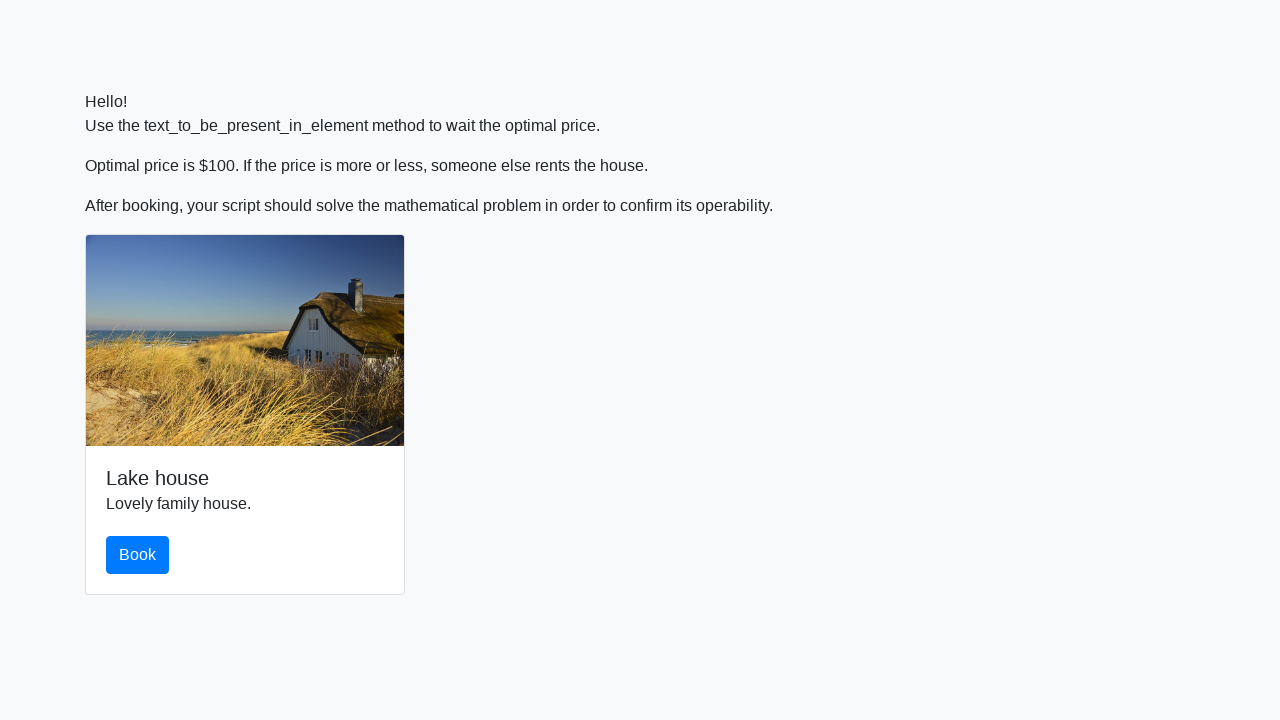

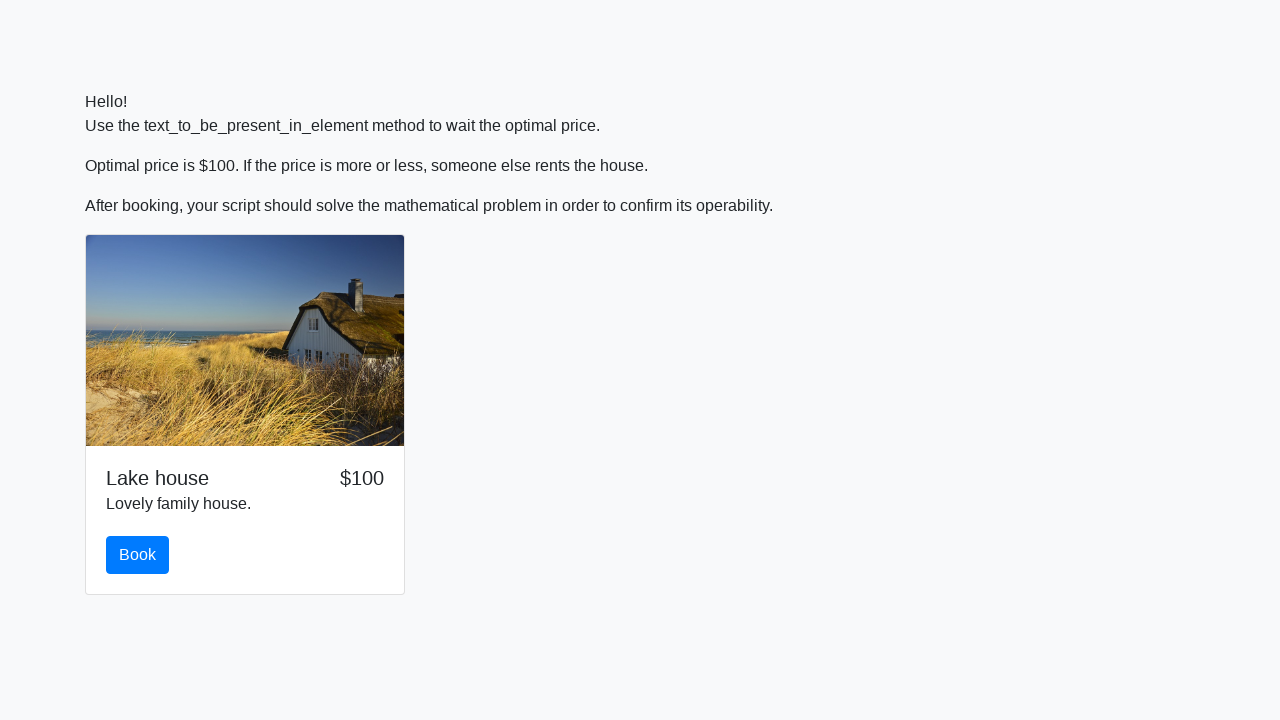